Navigates to a registration form and fills in the last text input field on the page

Starting URL: https://demo.automationtesting.in/Register.html

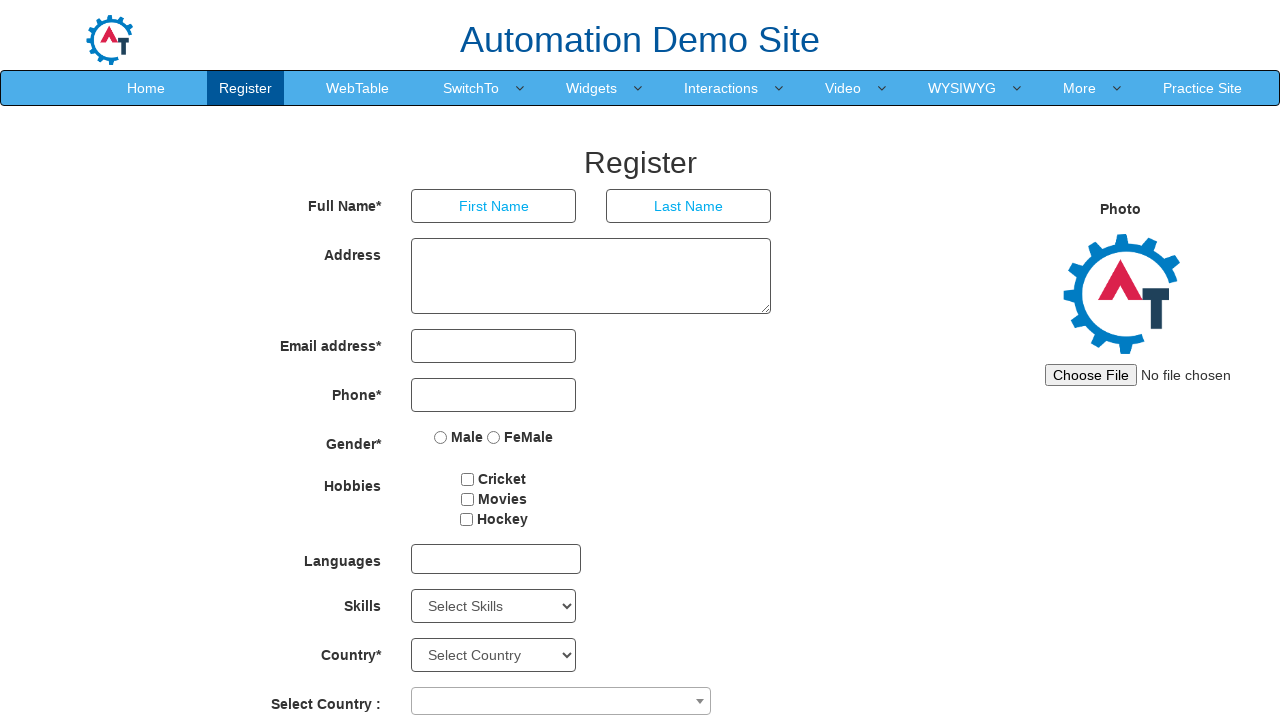

Navigated to registration form page
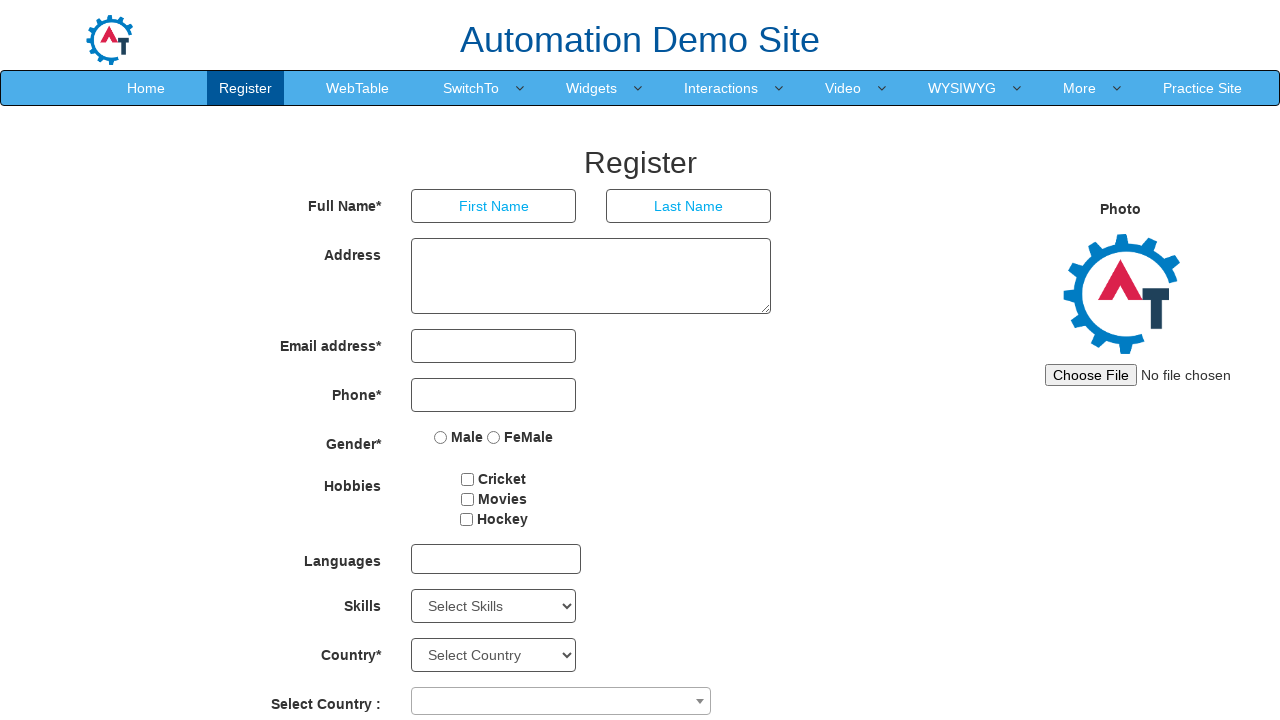

Filled last text input field with 'dami@123' on input[type='text'] >> nth=-1
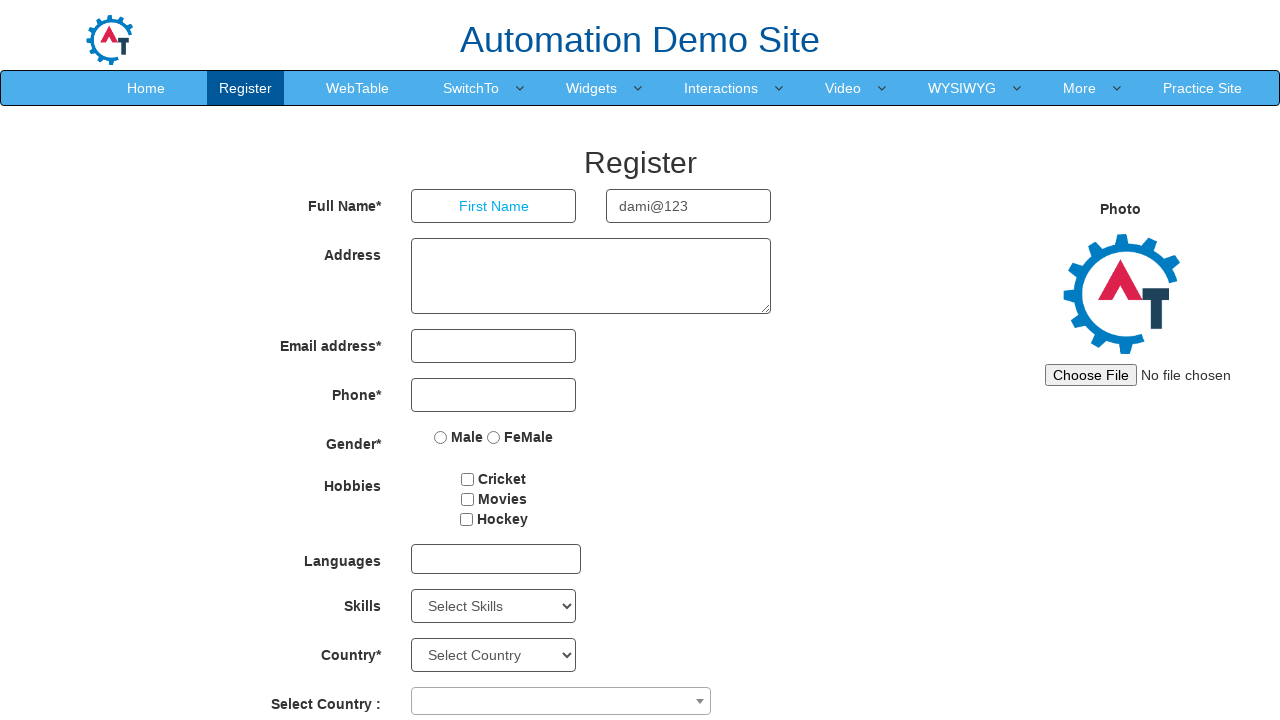

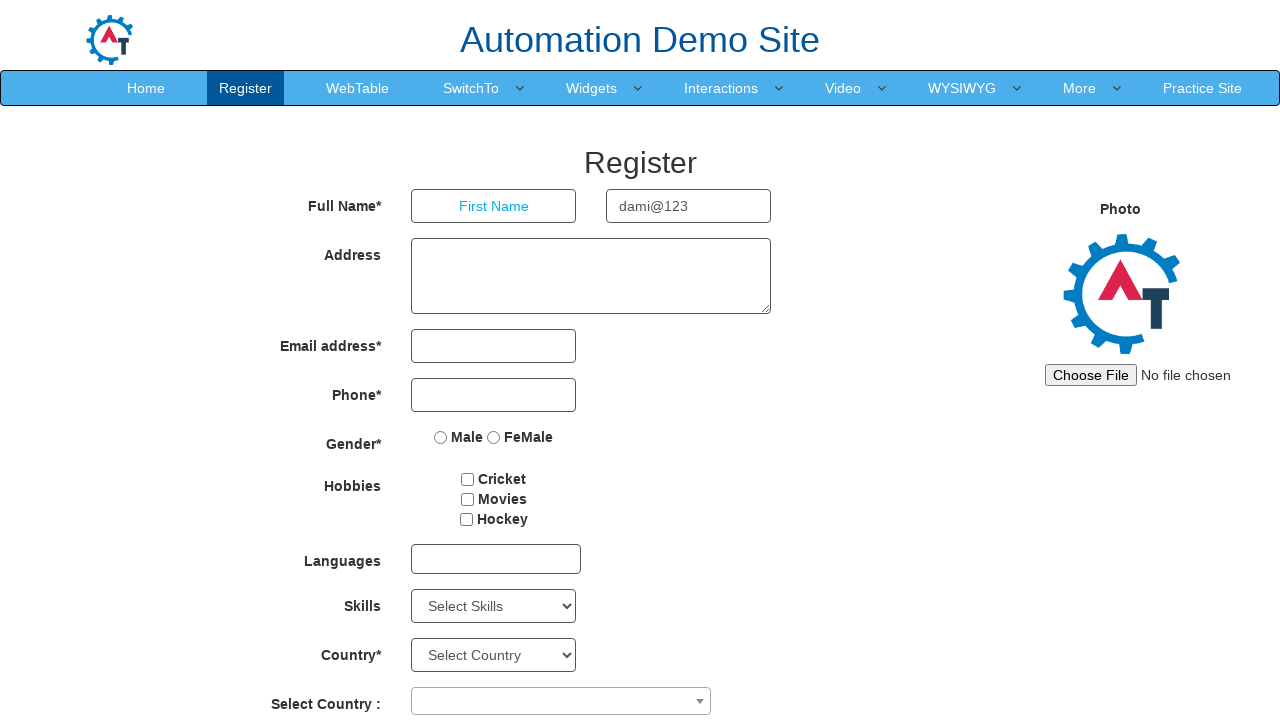